Tests the jQuery UI drag-and-drop functionality by dragging an element onto a droppable target within an iframe and verifying the drop was successful.

Starting URL: https://jqueryui.com/droppable/

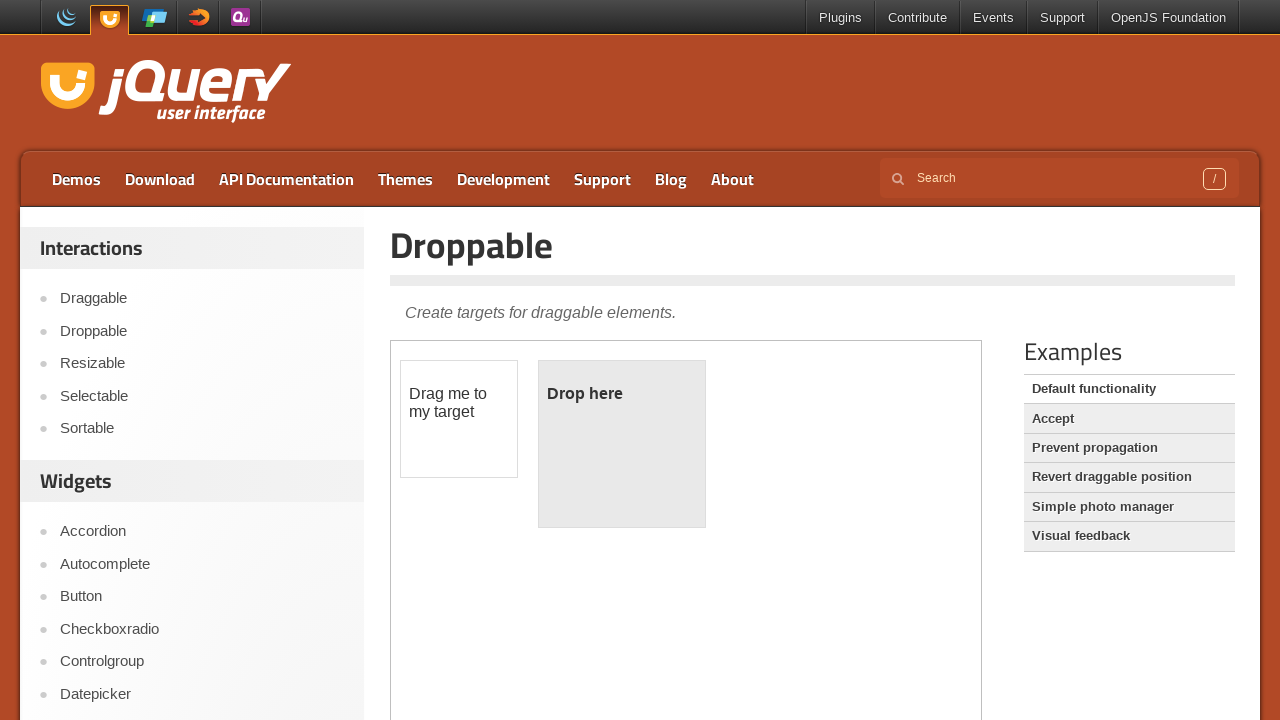

Located the demo iframe containing drag-and-drop elements
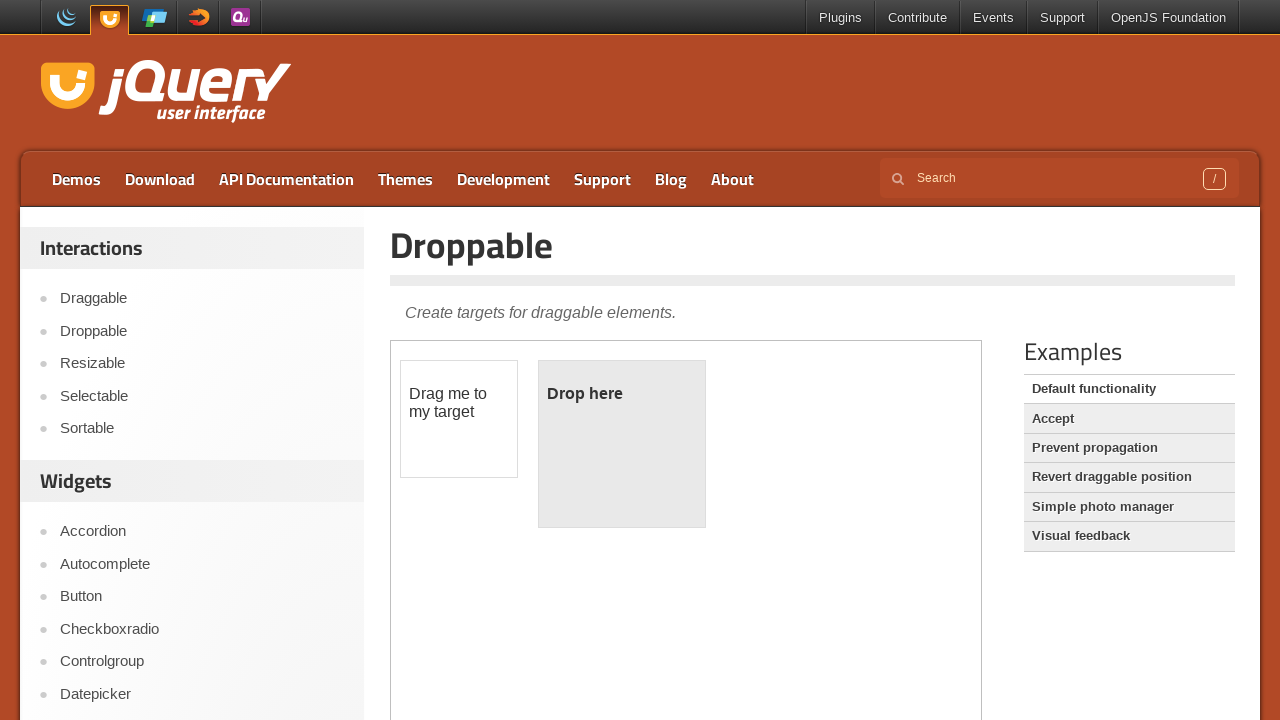

Located the draggable element with id 'draggable'
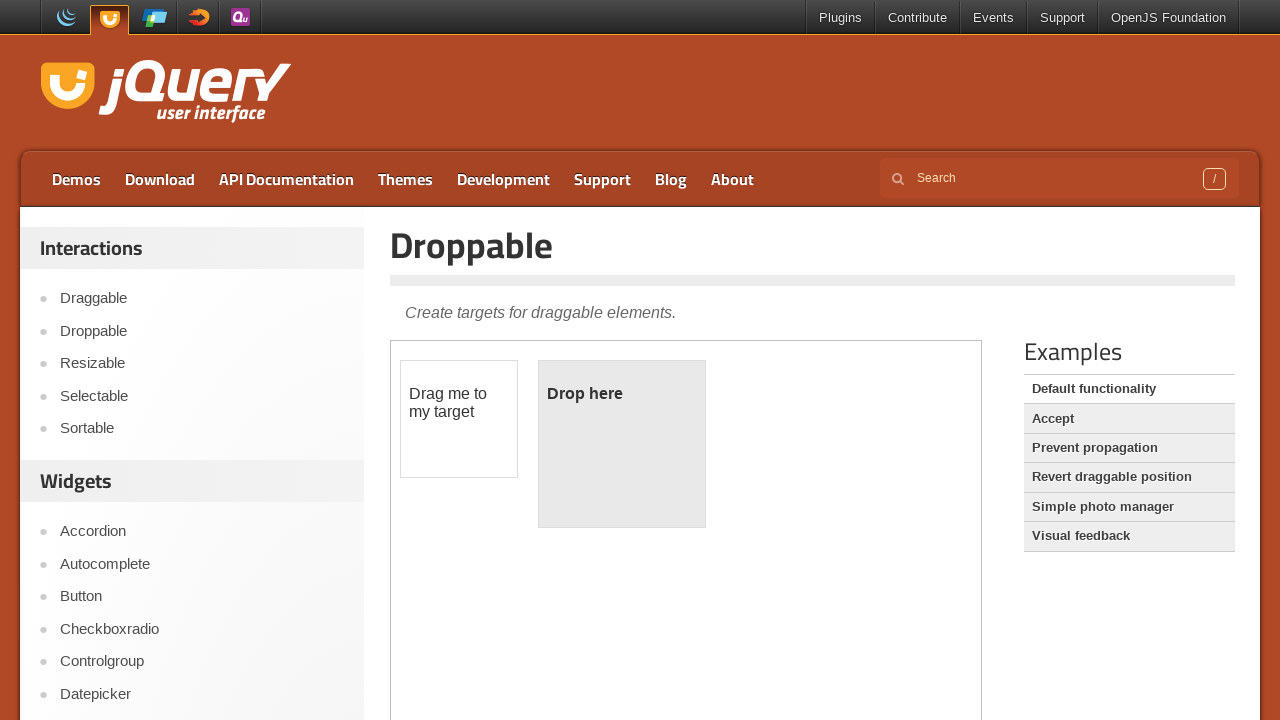

Located the droppable target element with id 'droppable'
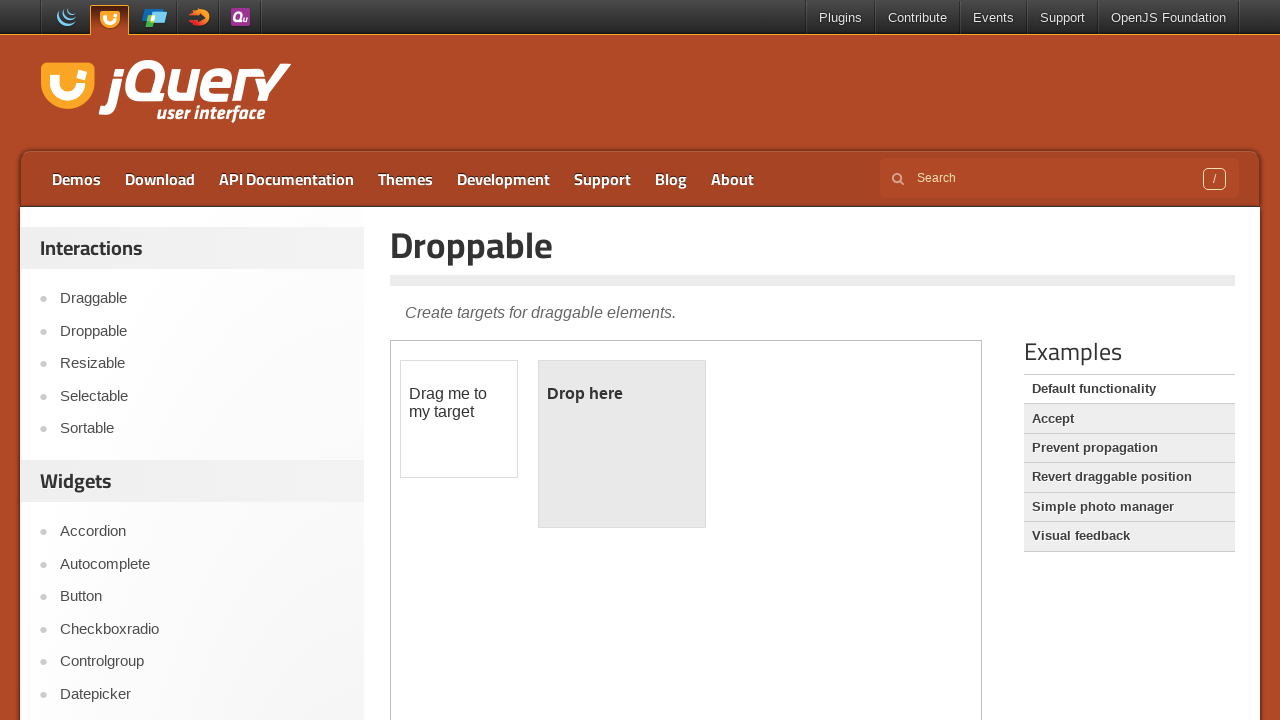

Dragged the draggable element onto the droppable target at (622, 444)
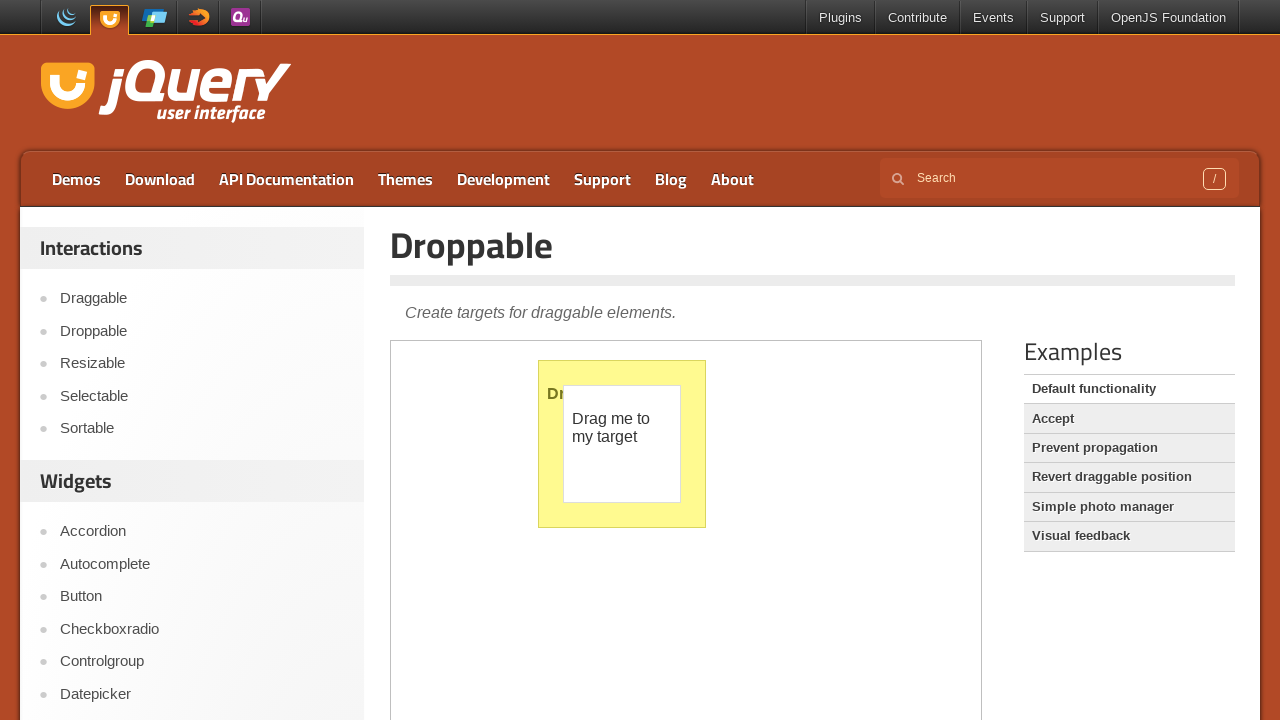

Verified that droppable element now displays 'Dropped!' text, confirming successful drop
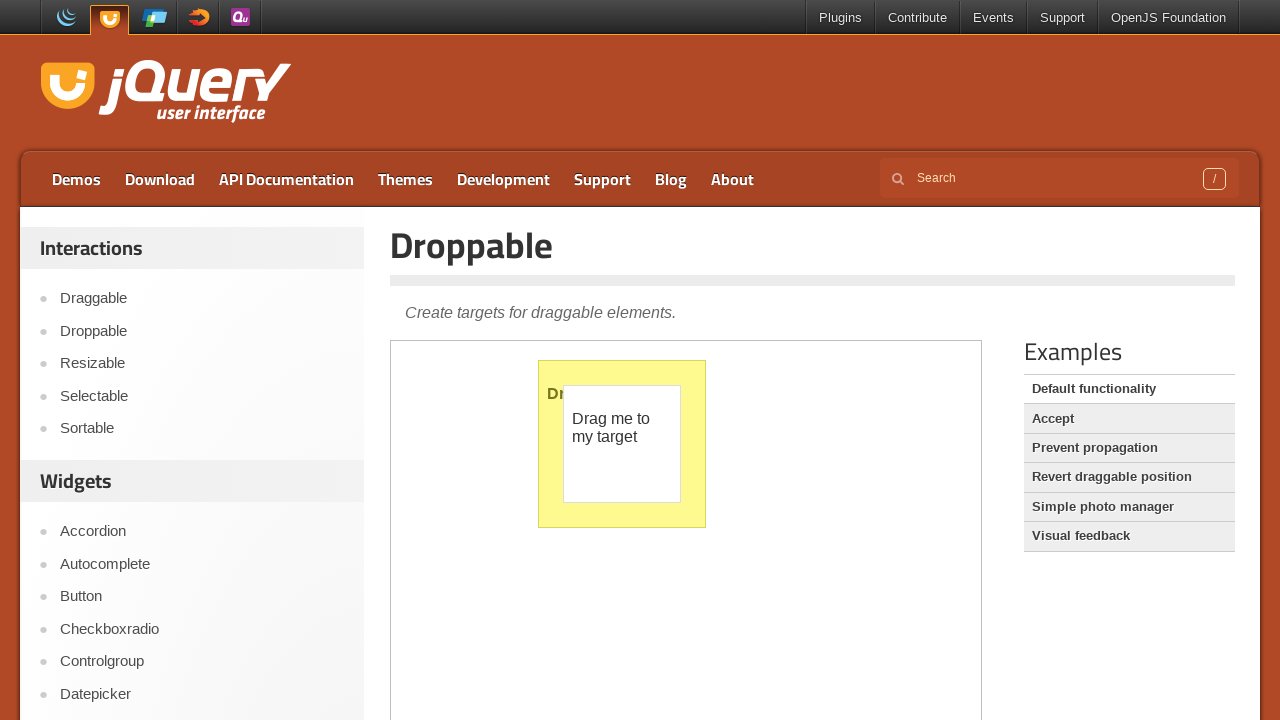

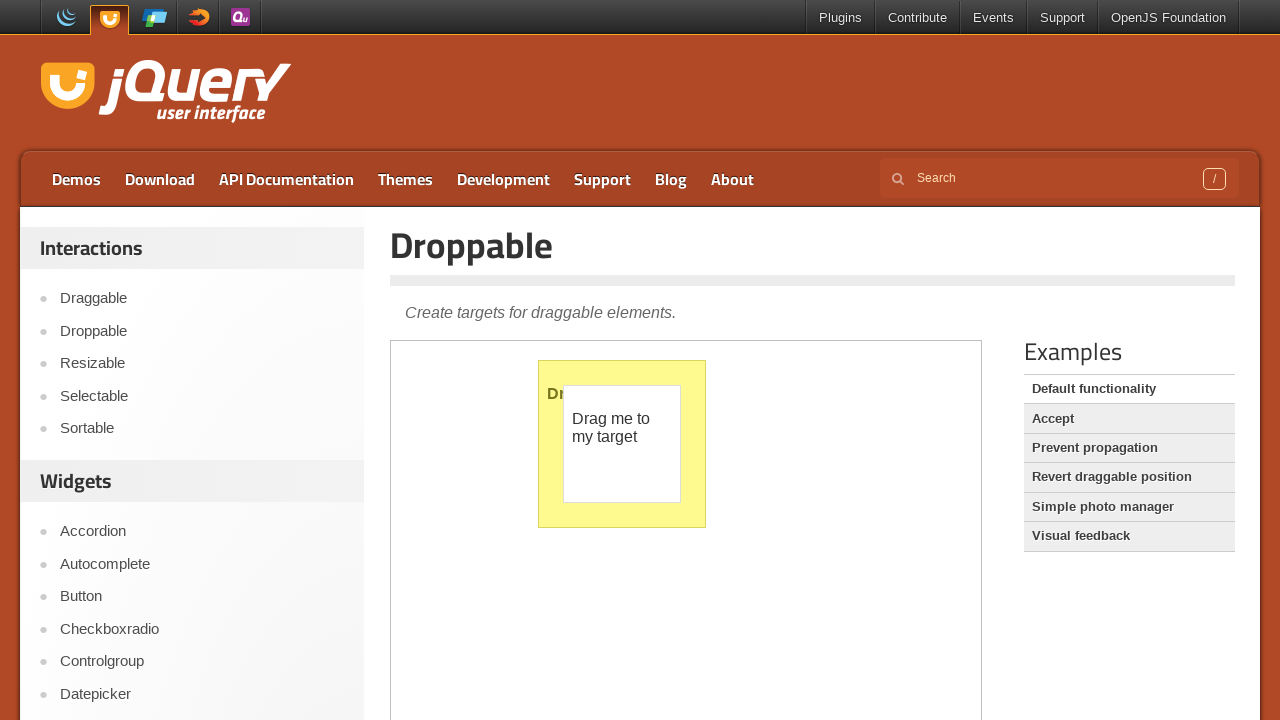